Tests radio button selection on an HTML forms example page by iterating through radio buttons and clicking those with values "milk" and "water"

Starting URL: http://echoecho.com/htmlforms10.htm

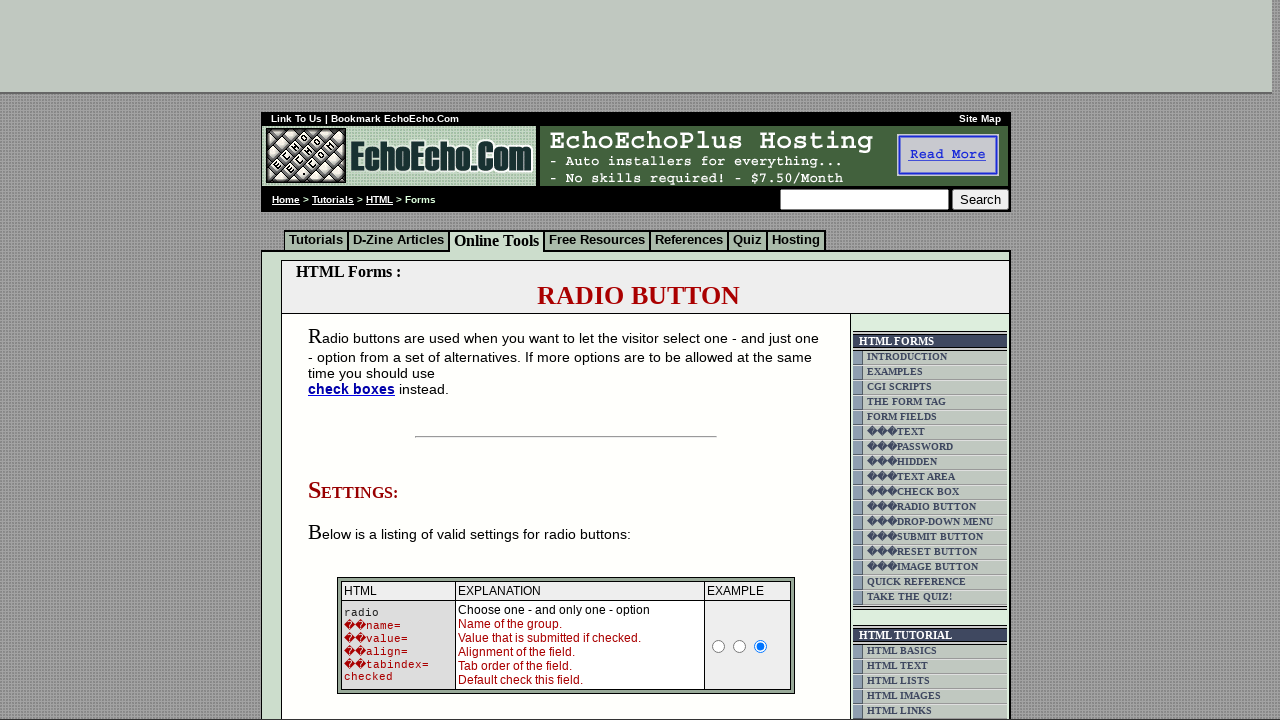

Located the radio button container block using XPath
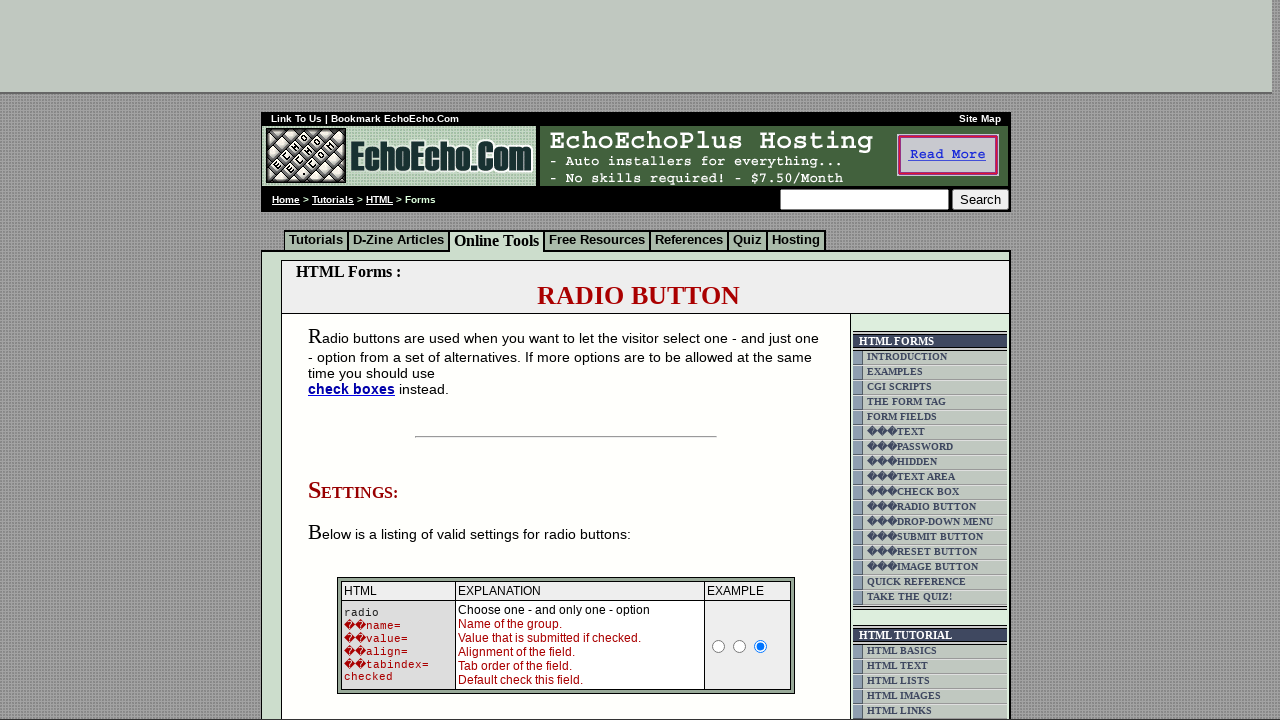

Retrieved all radio button input elements from the container
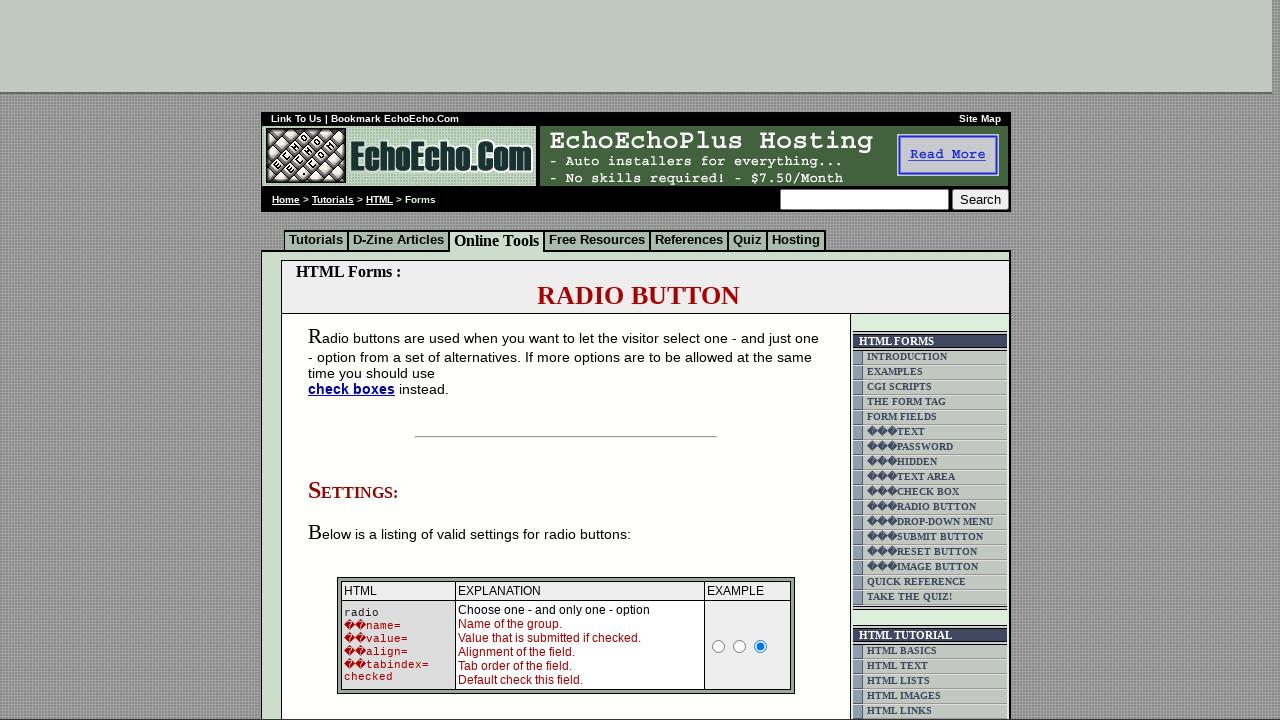

Found 6 radio buttons
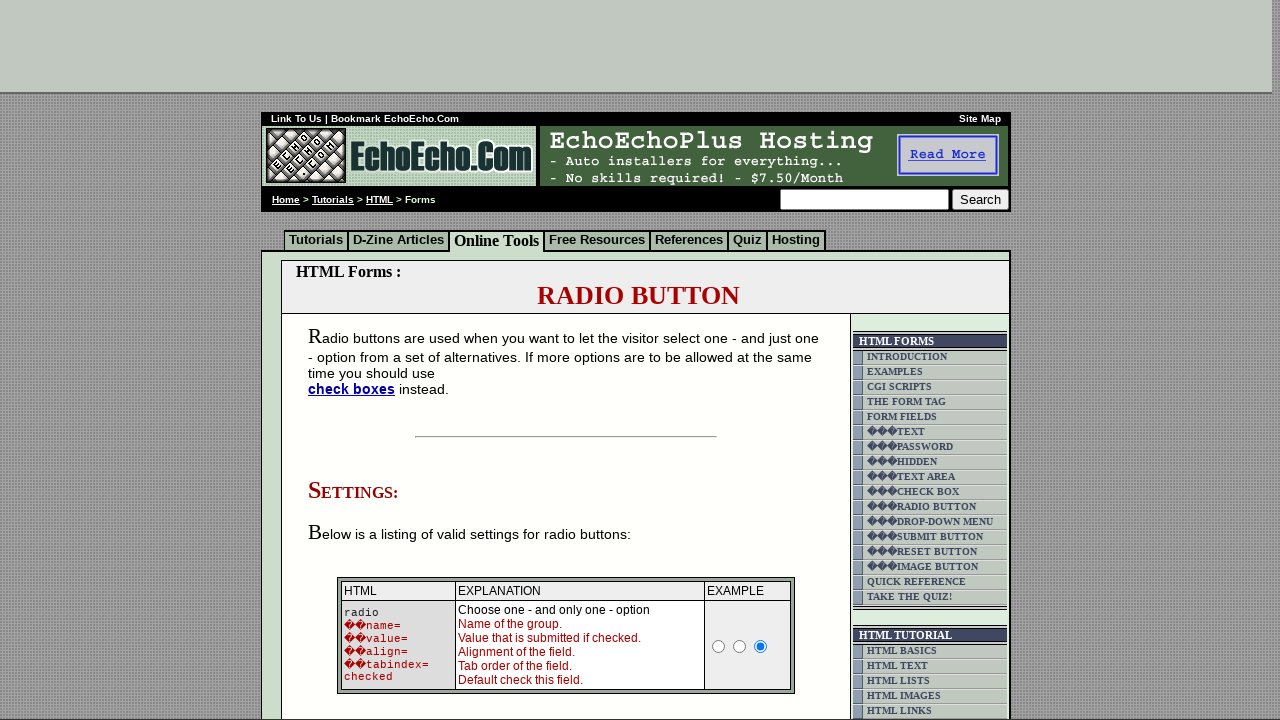

Retrieved radio button value attribute: 'Milk'
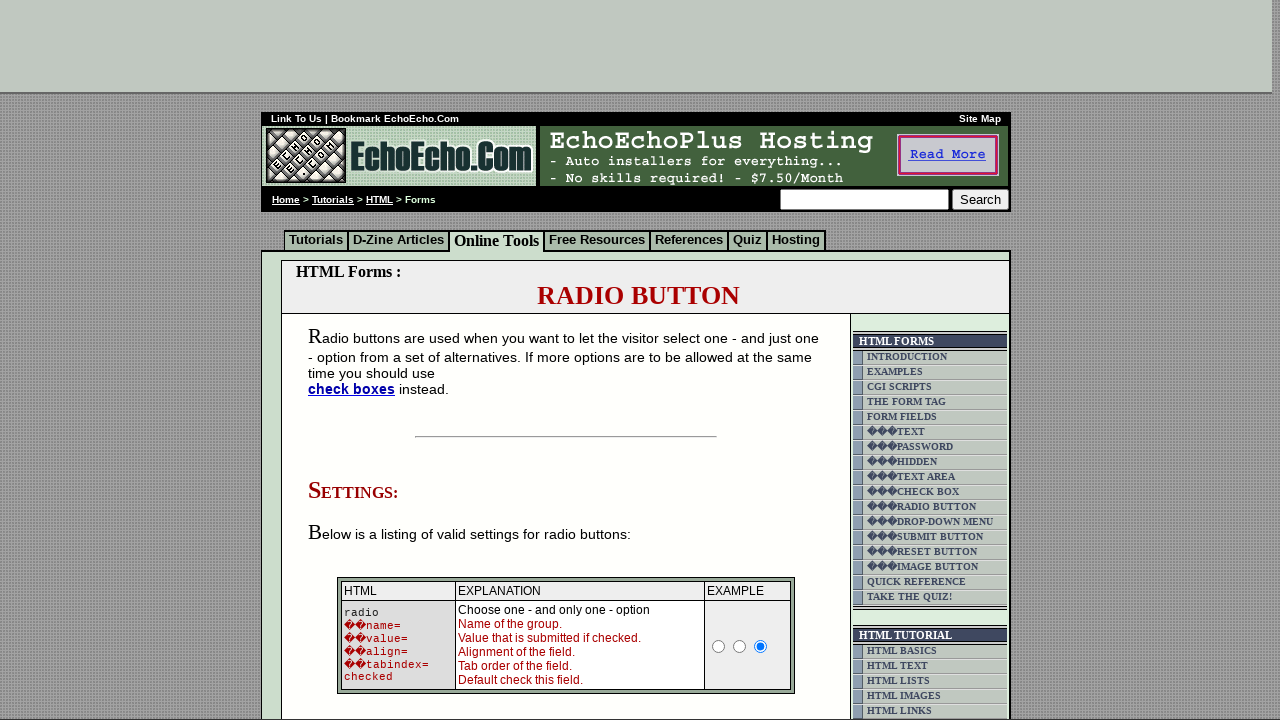

Clicked radio button with value 'milk' at (356, 360) on xpath=//body/div[2]/table[9]//form//table[3]//td//td >> input >> nth=0
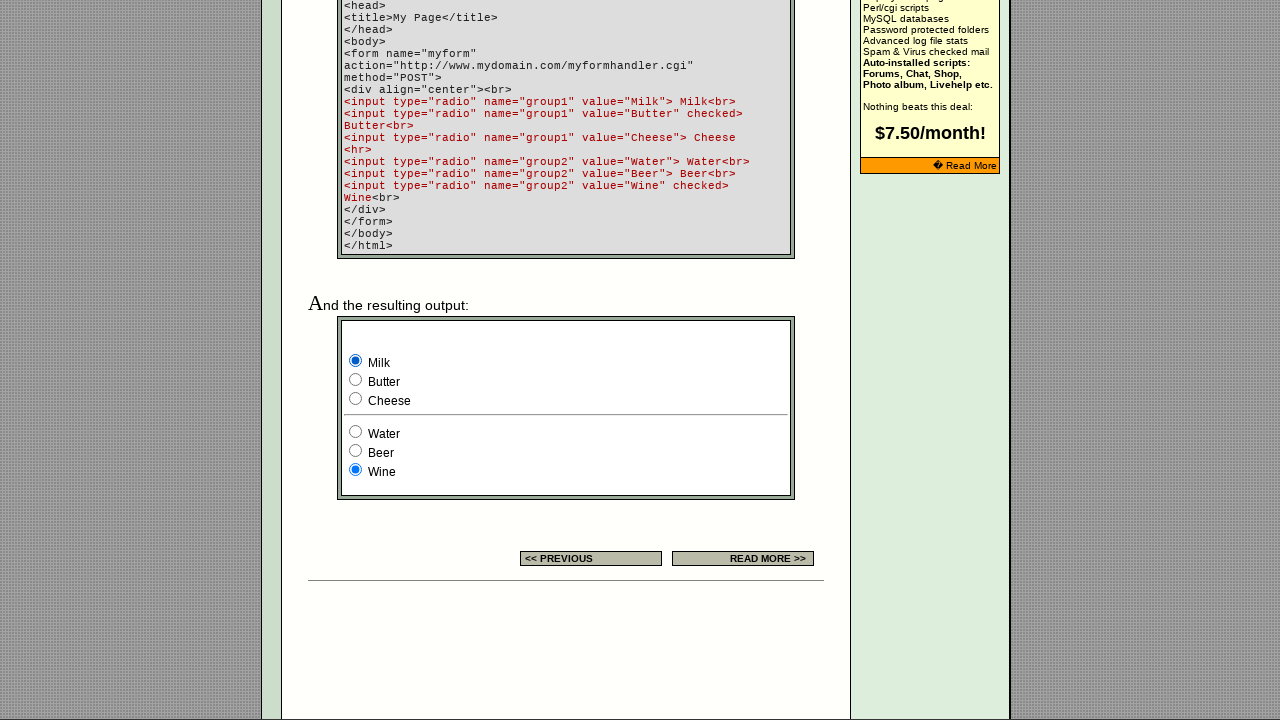

Retrieved radio button value attribute: 'Butter'
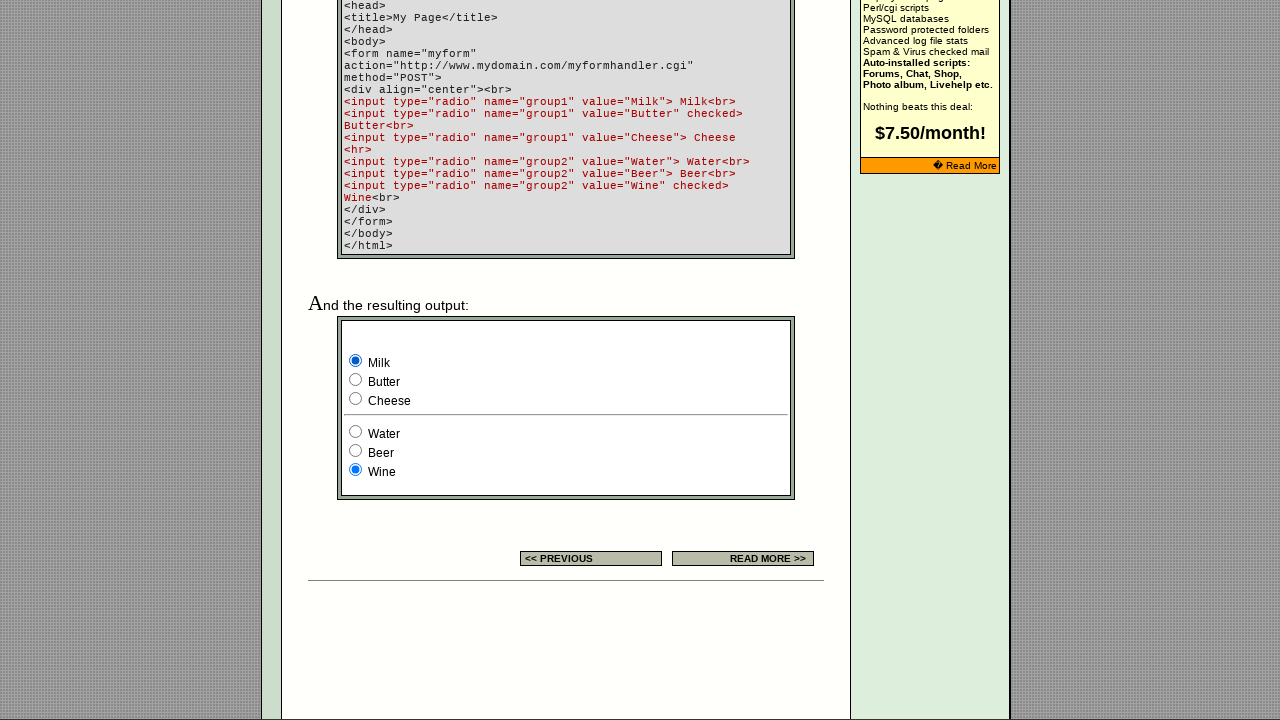

Retrieved radio button value attribute: 'Cheese'
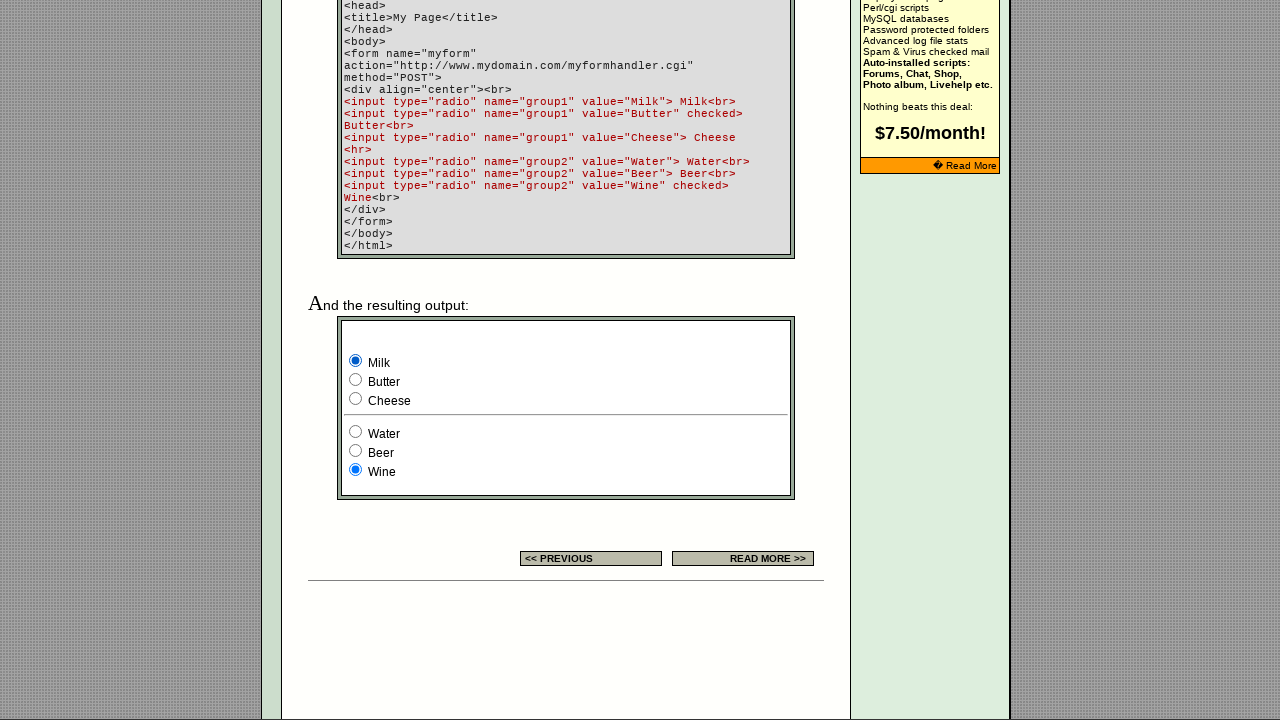

Retrieved radio button value attribute: 'Water'
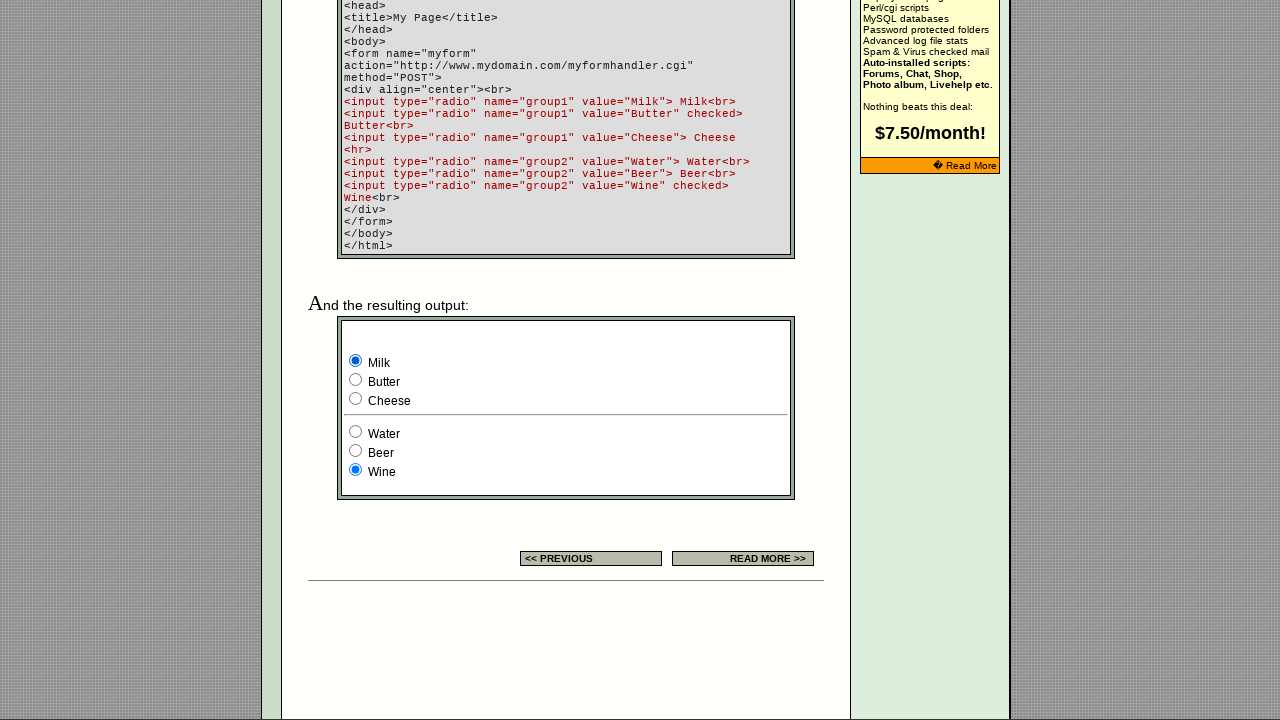

Clicked radio button with value 'water' at (356, 432) on xpath=//body/div[2]/table[9]//form//table[3]//td//td >> input >> nth=3
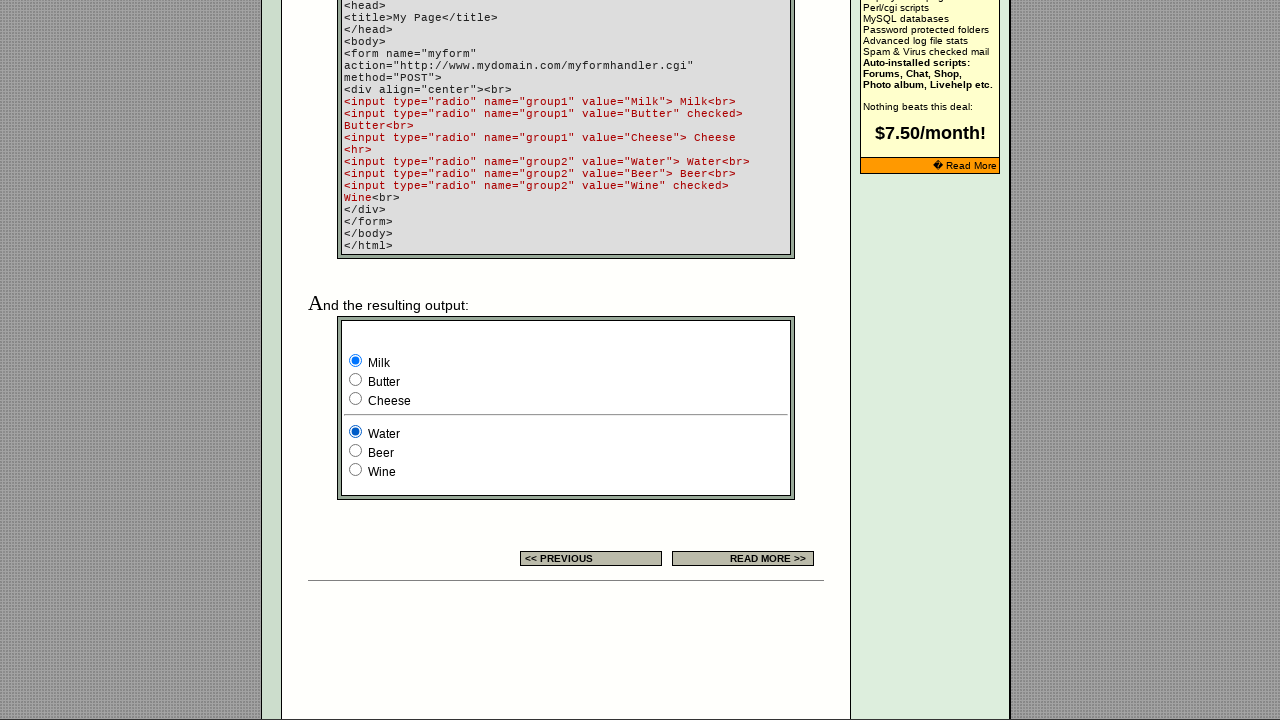

Retrieved radio button value attribute: 'Beer'
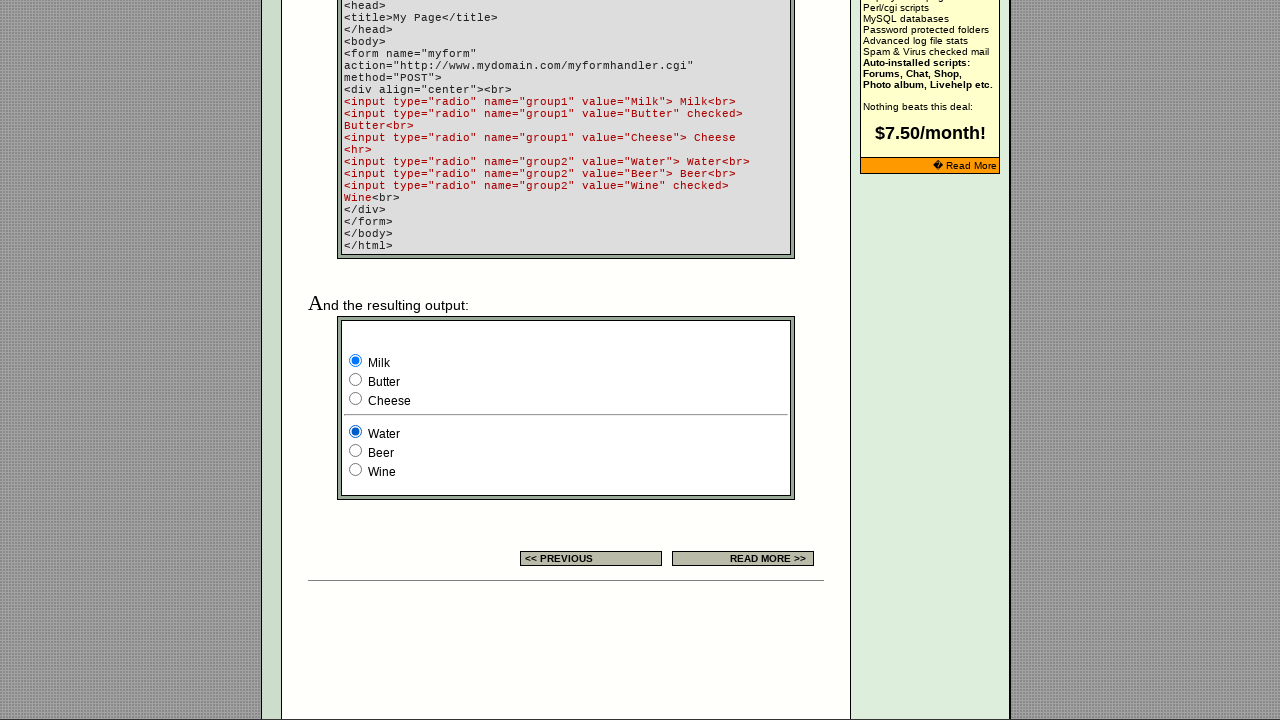

Retrieved radio button value attribute: 'Wine'
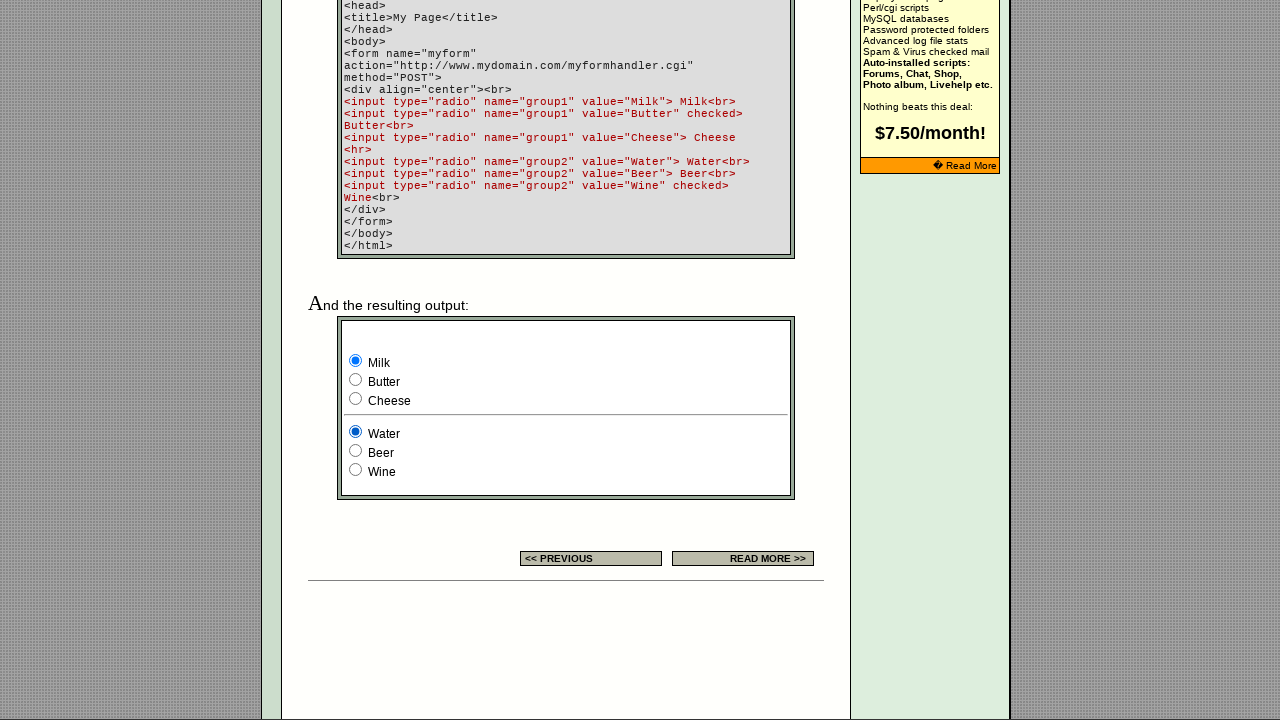

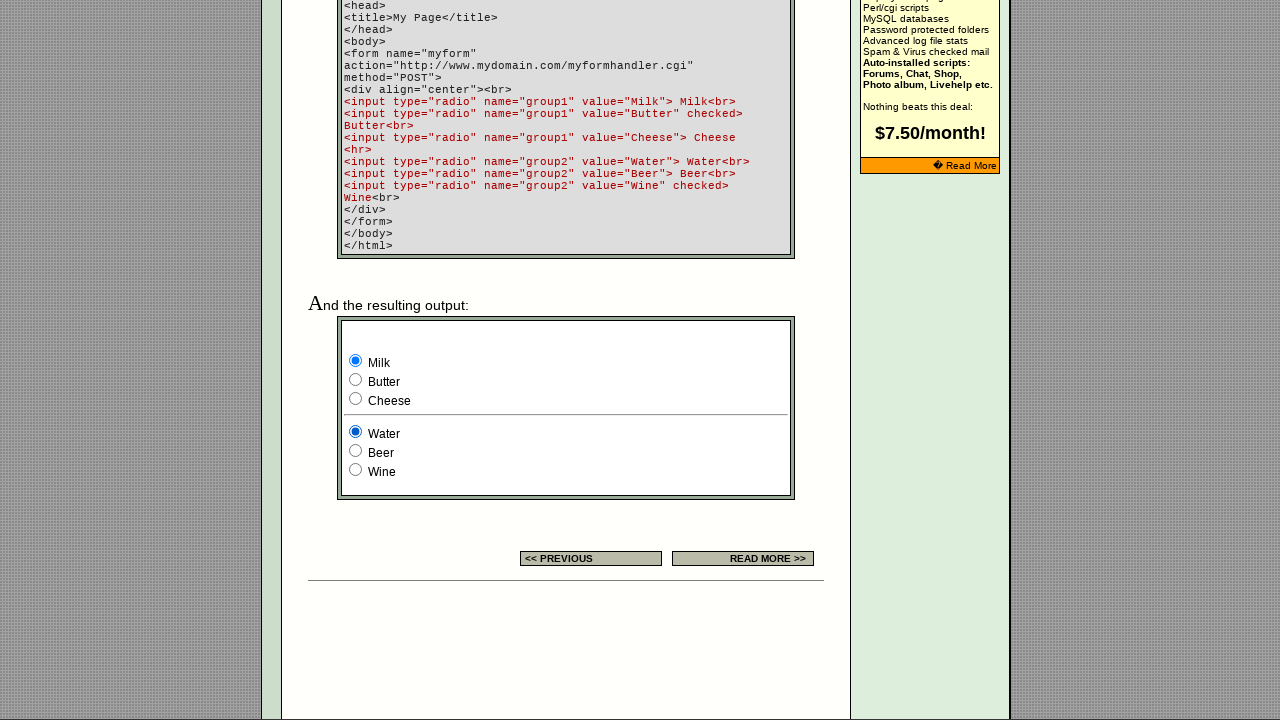